Checks if product form buttons exist on the page by looking for specific button elements

Starting URL: https://www.ctomsinc.com/

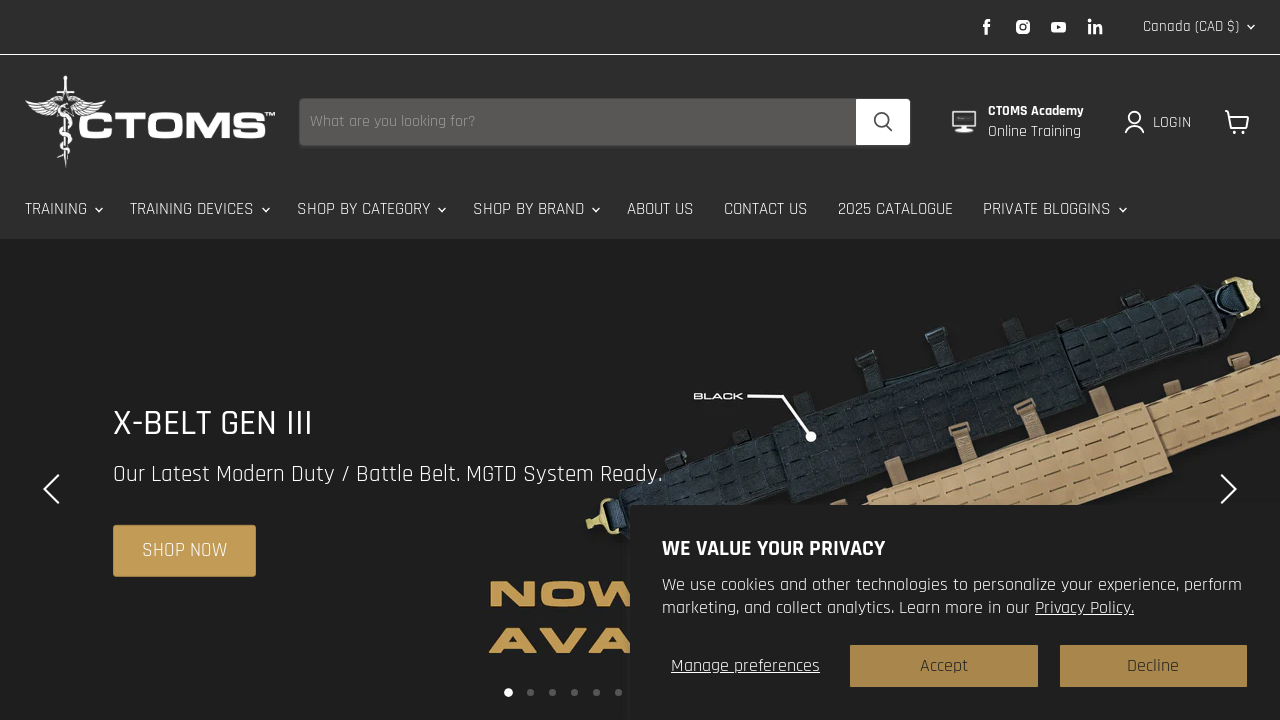

Waited for network idle state on https://www.ctomsinc.com/
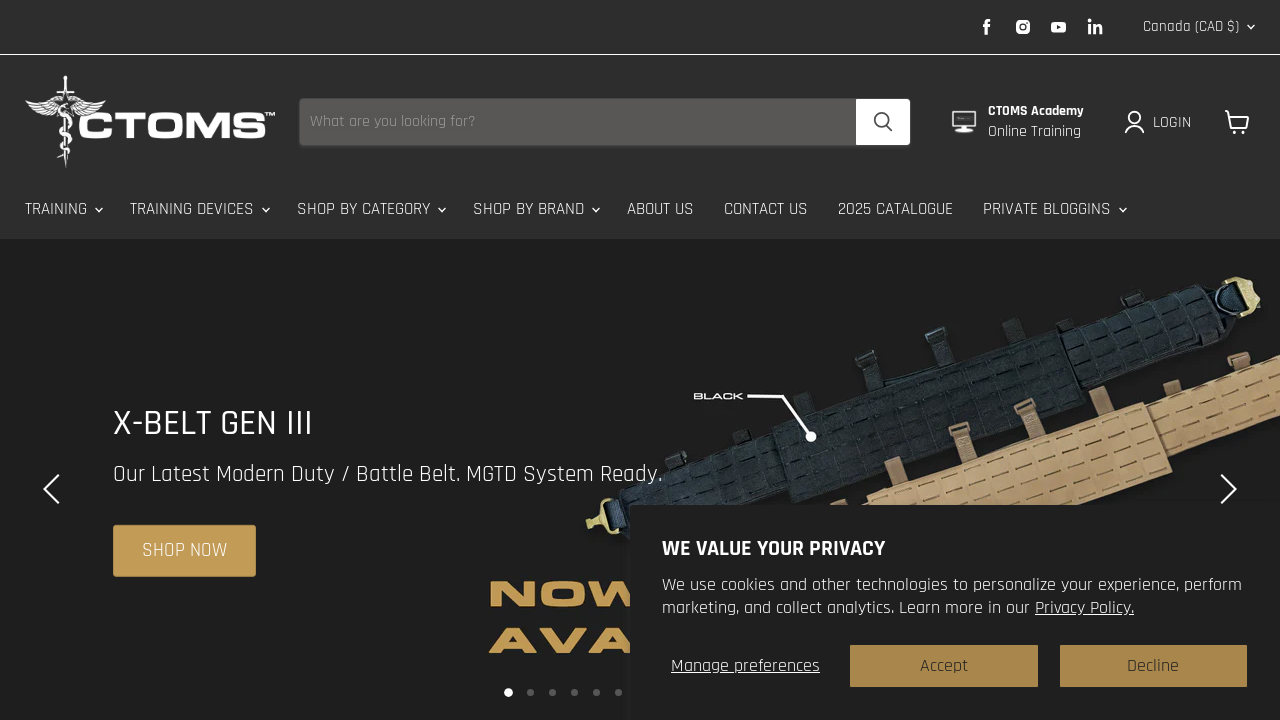

Located add to cart button element
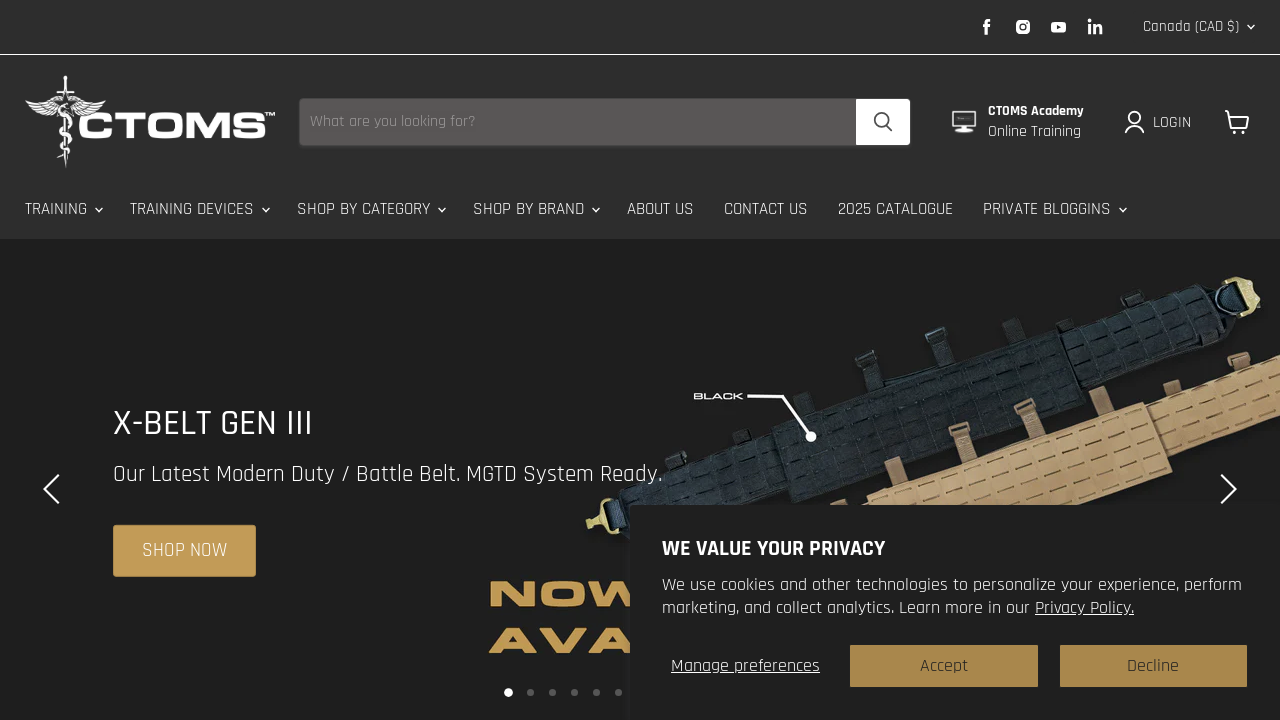

Located Shopify payment button element
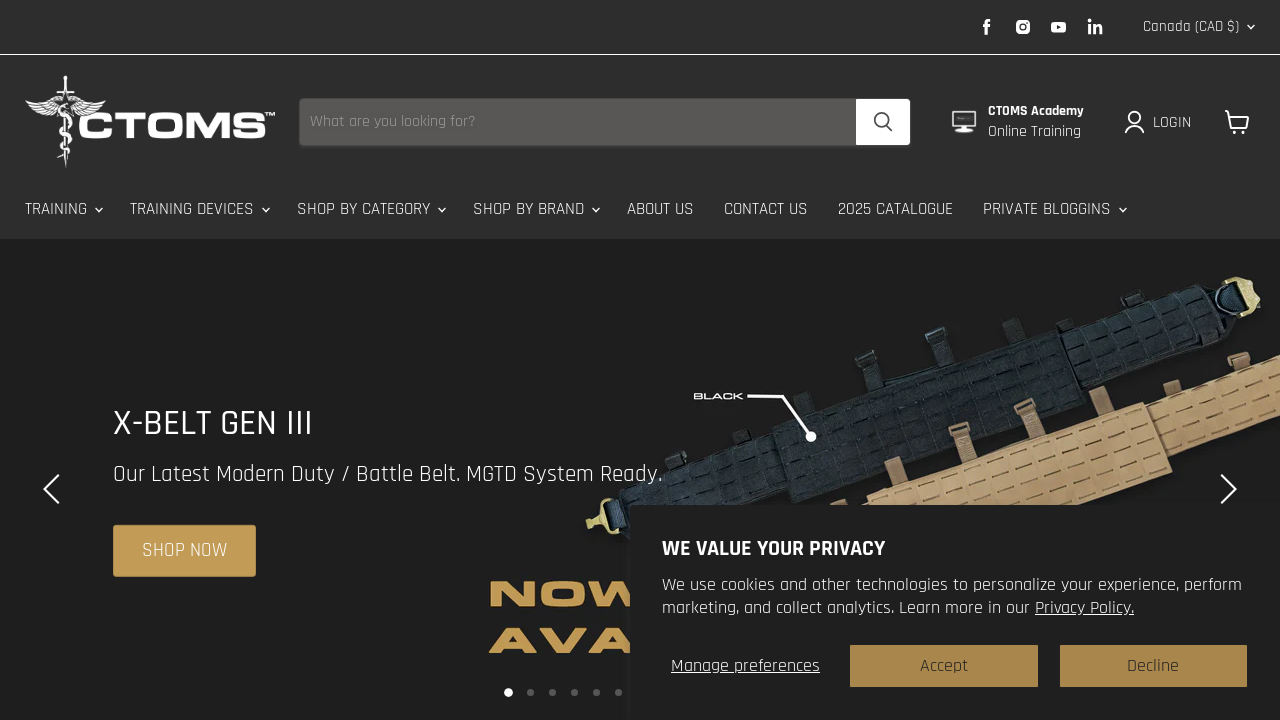

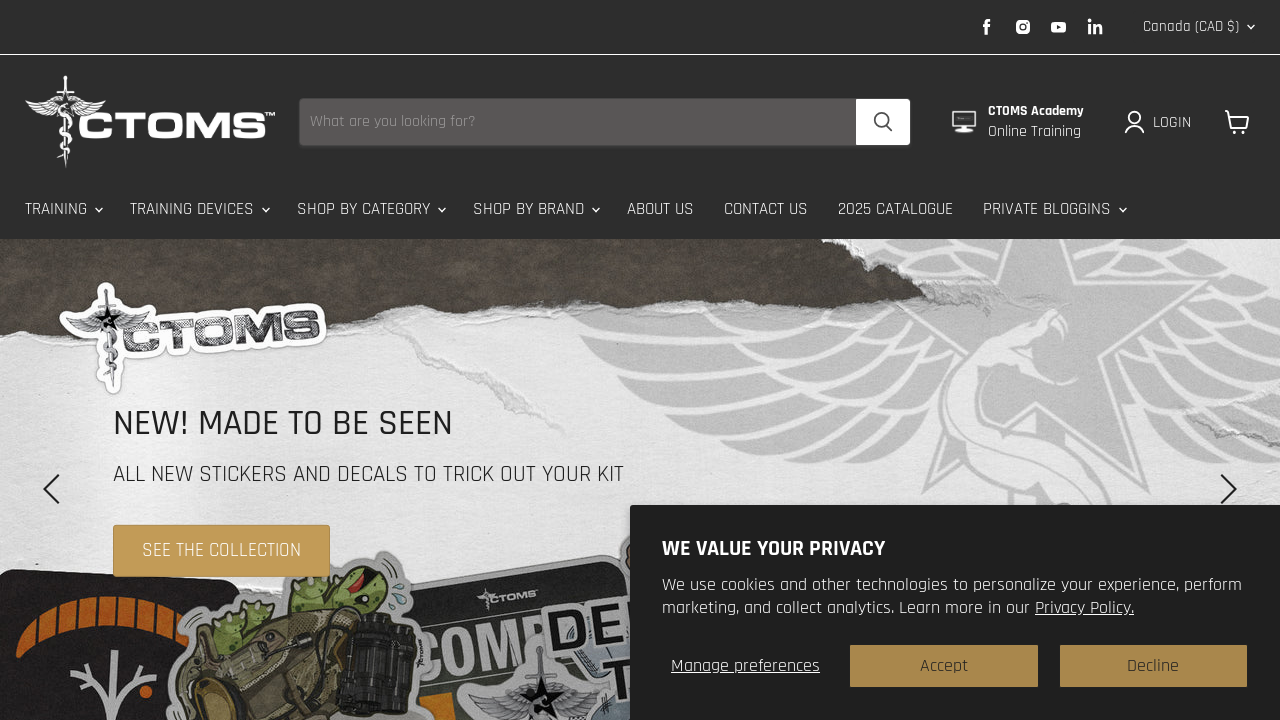